Tests dropdown selection functionality by selecting "Option 2" from a dropdown menu

Starting URL: https://the-internet.herokuapp.com/dropdown

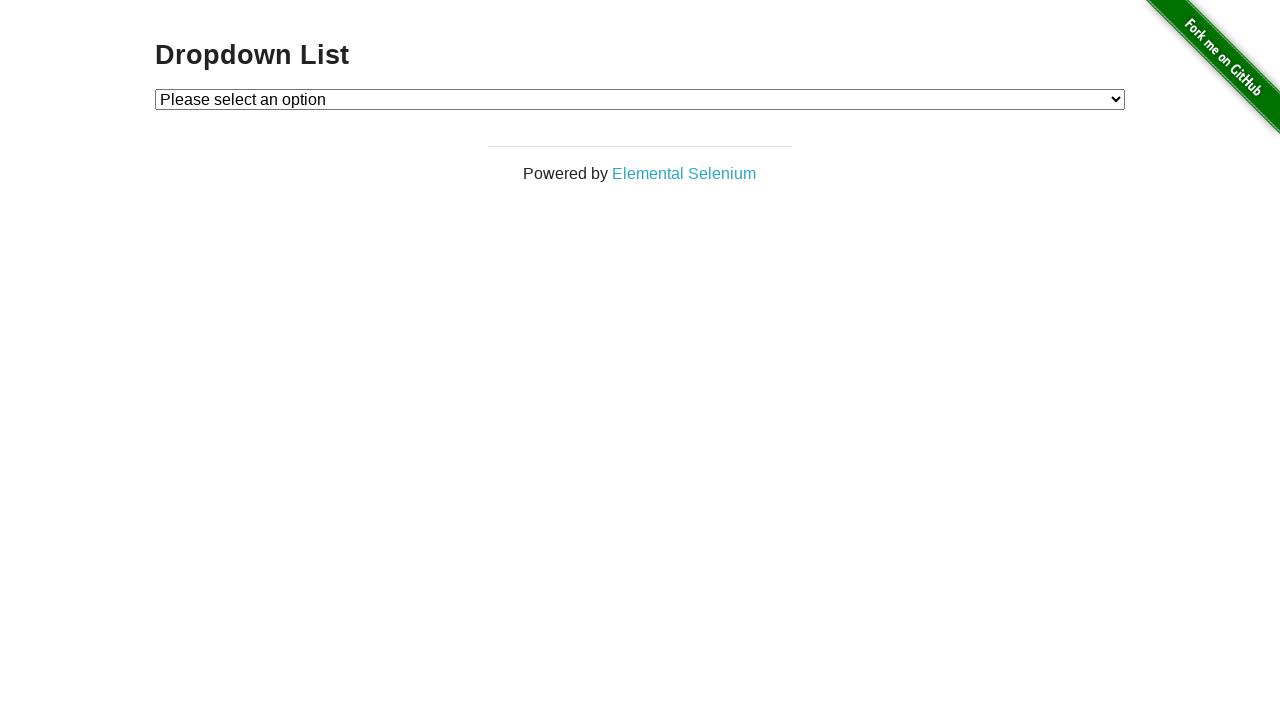

Navigated to dropdown selection test page
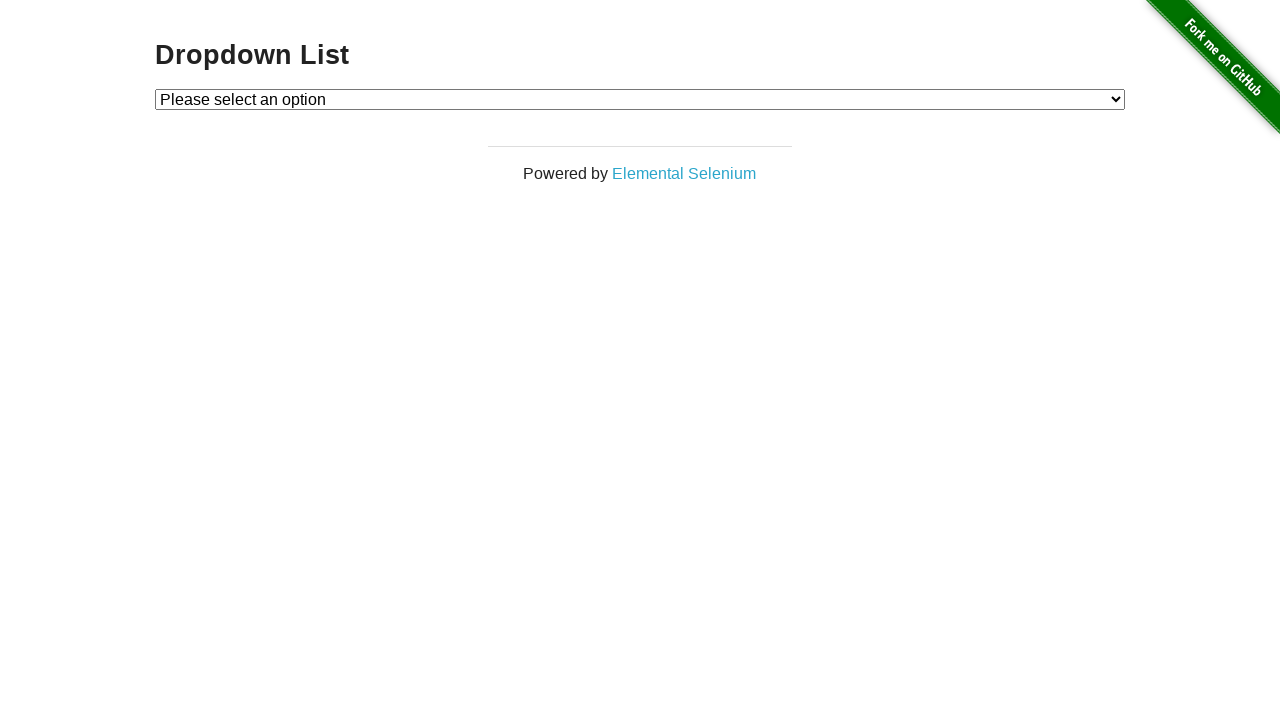

Selected 'Option 2' from the dropdown menu on #dropdown
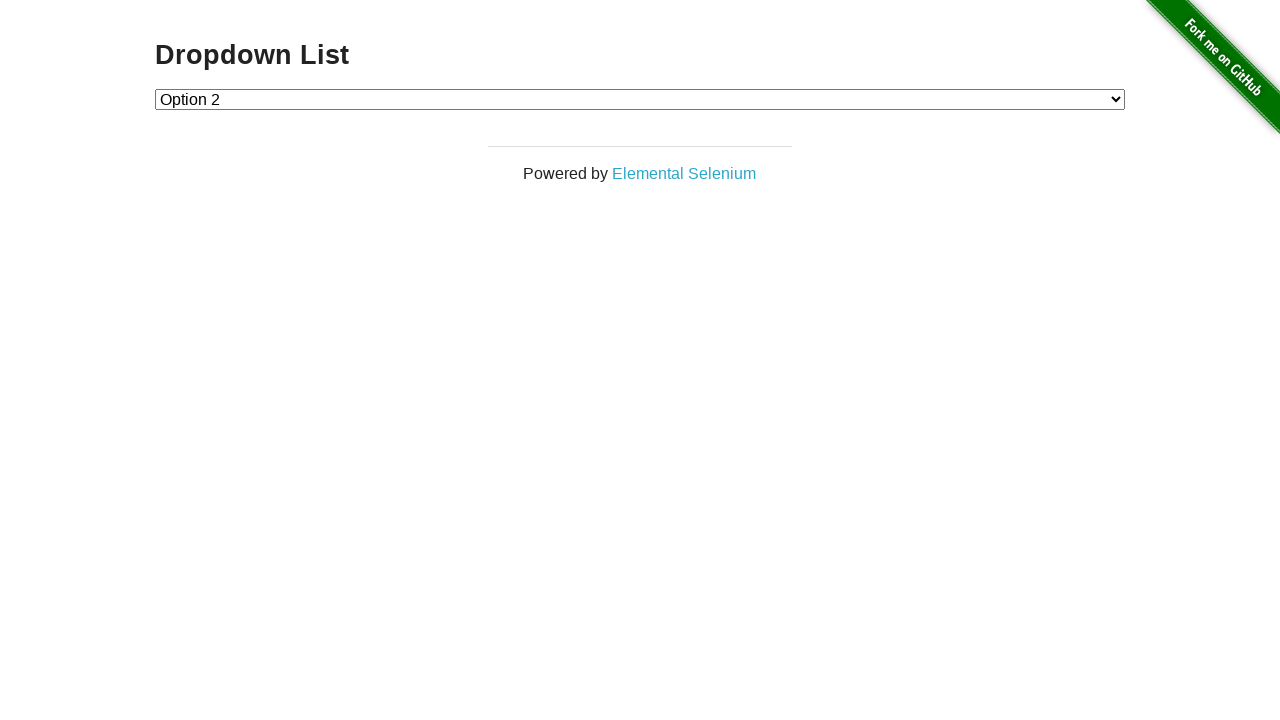

Waited 2 seconds to verify dropdown selection
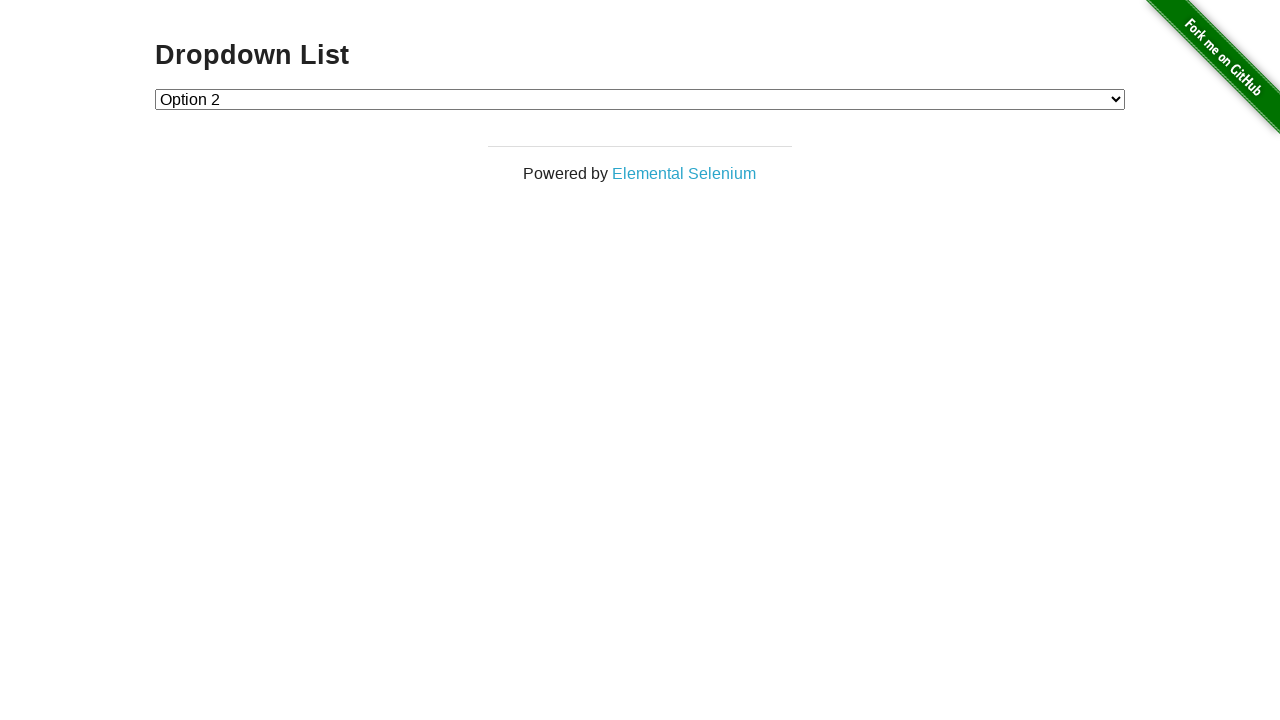

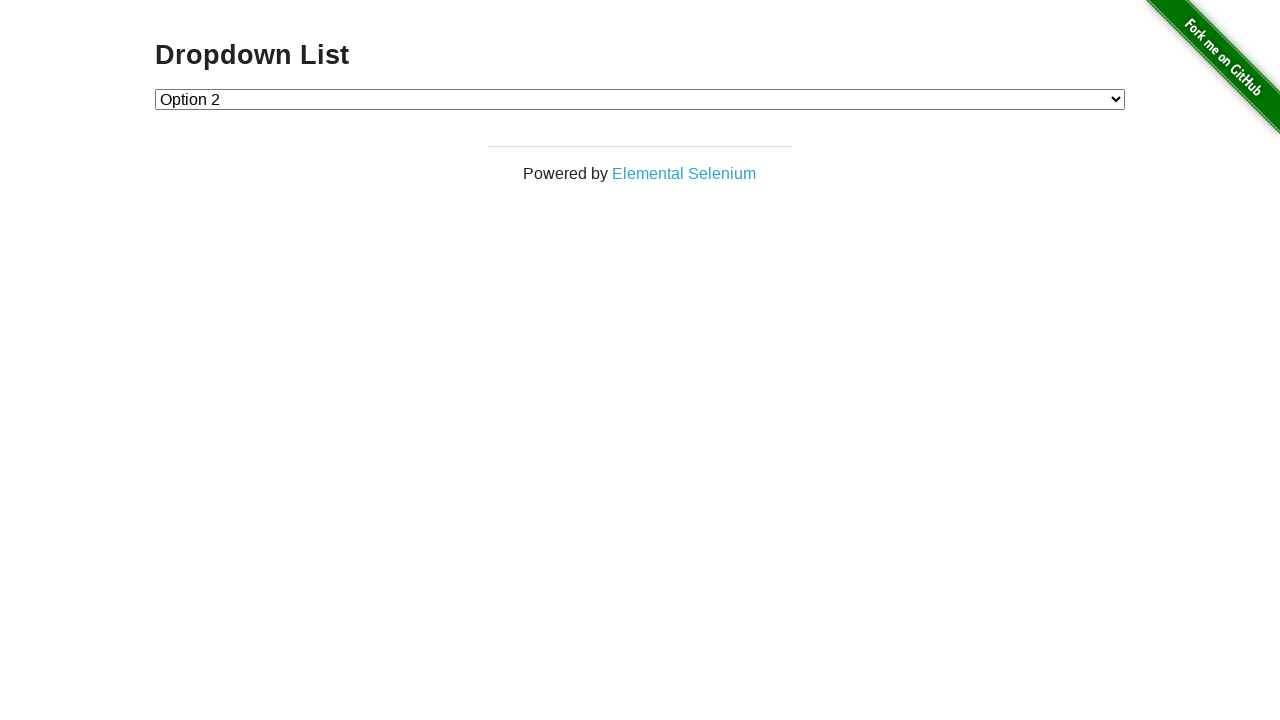